Tests Newegg search functionality by searching for a product and verifying product listing items are displayed with titles and prices

Starting URL: https://www.newegg.com/p/pl?d=laptop

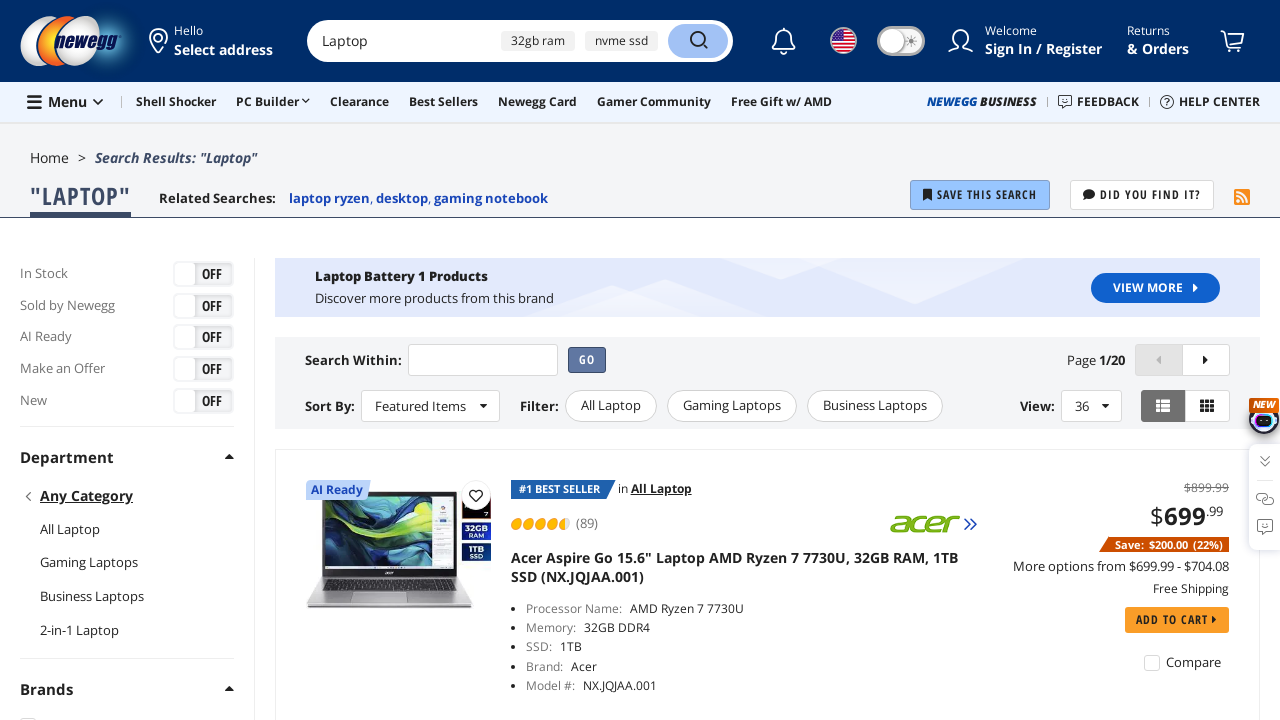

Waited for page to reach network idle state
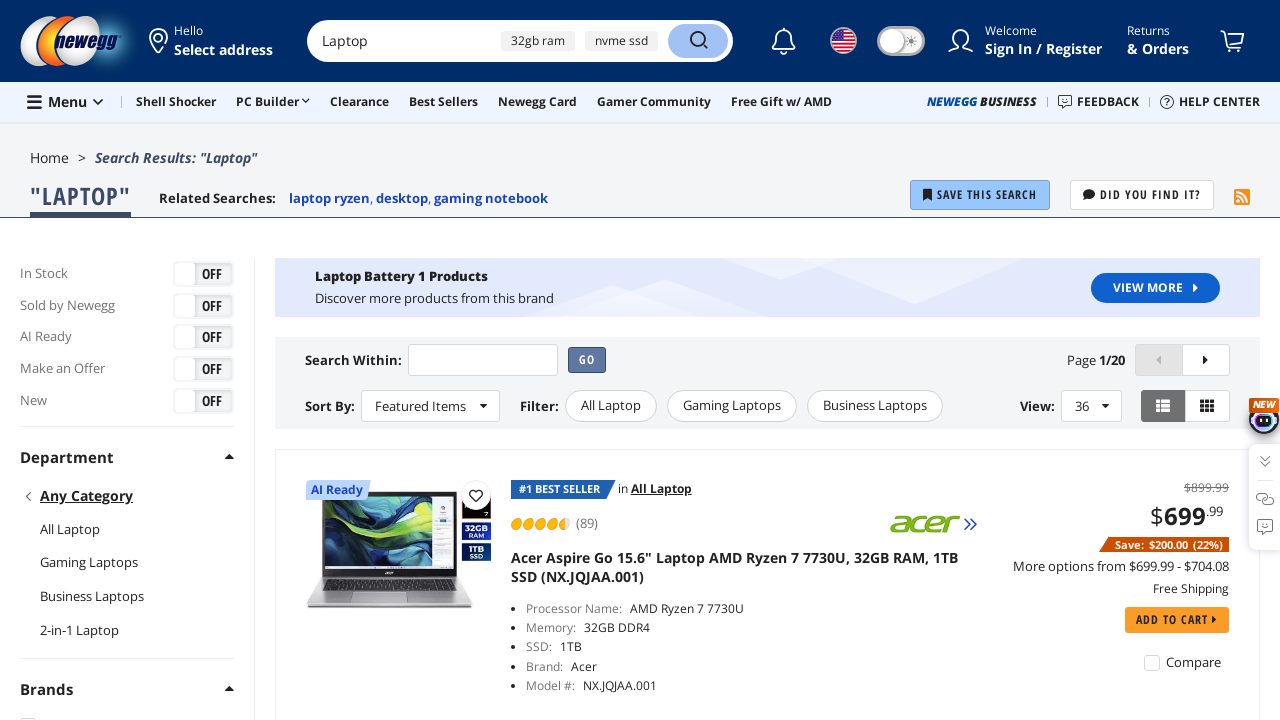

Product listing items loaded on Newegg search results page
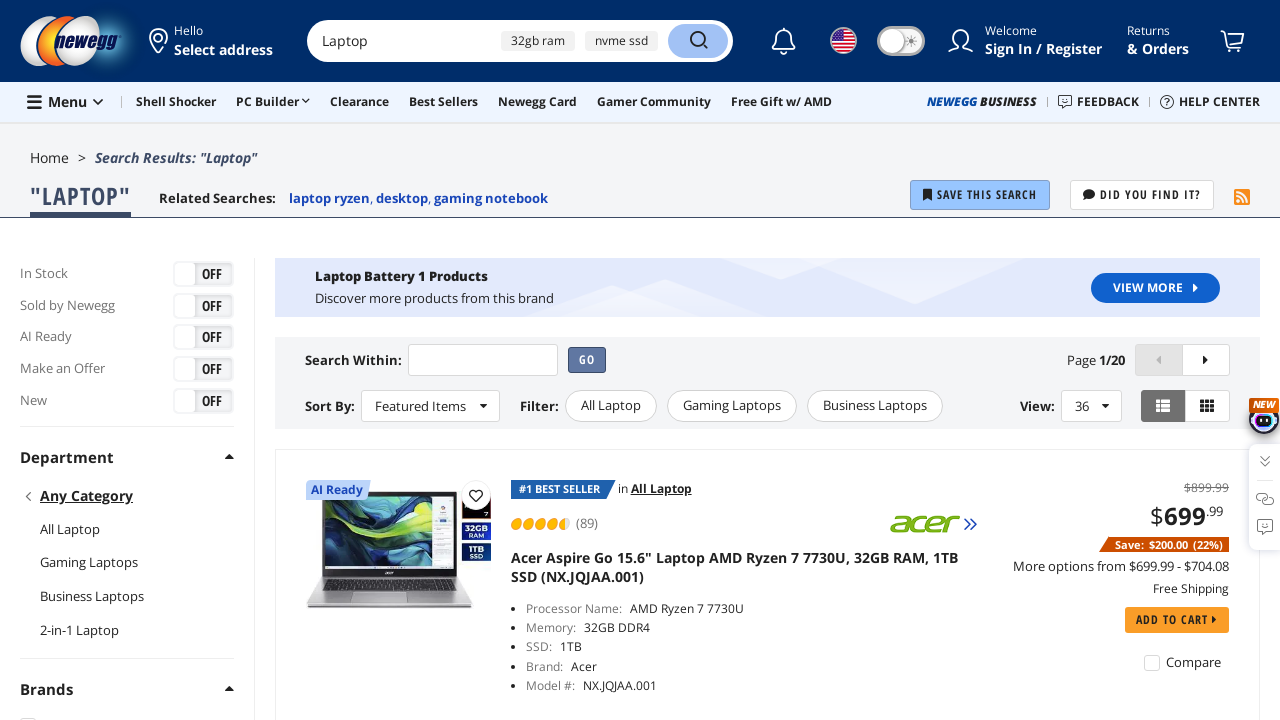

Product titles are displayed in the listing items
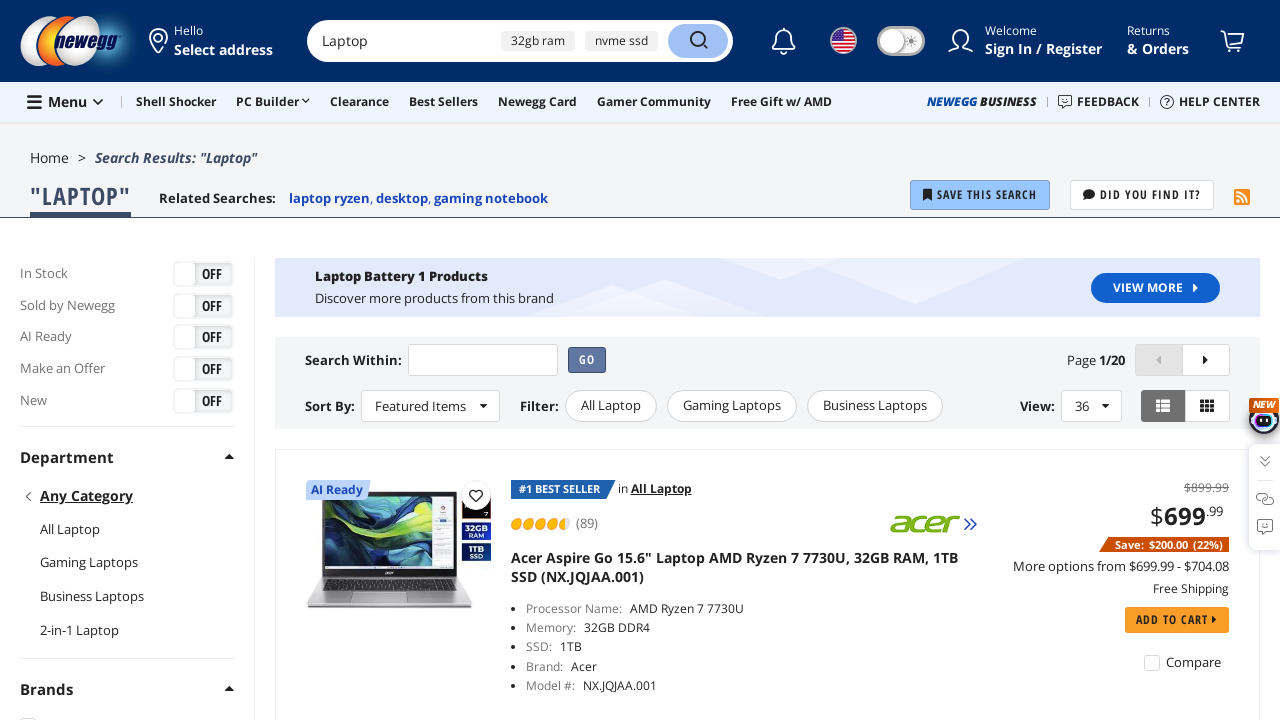

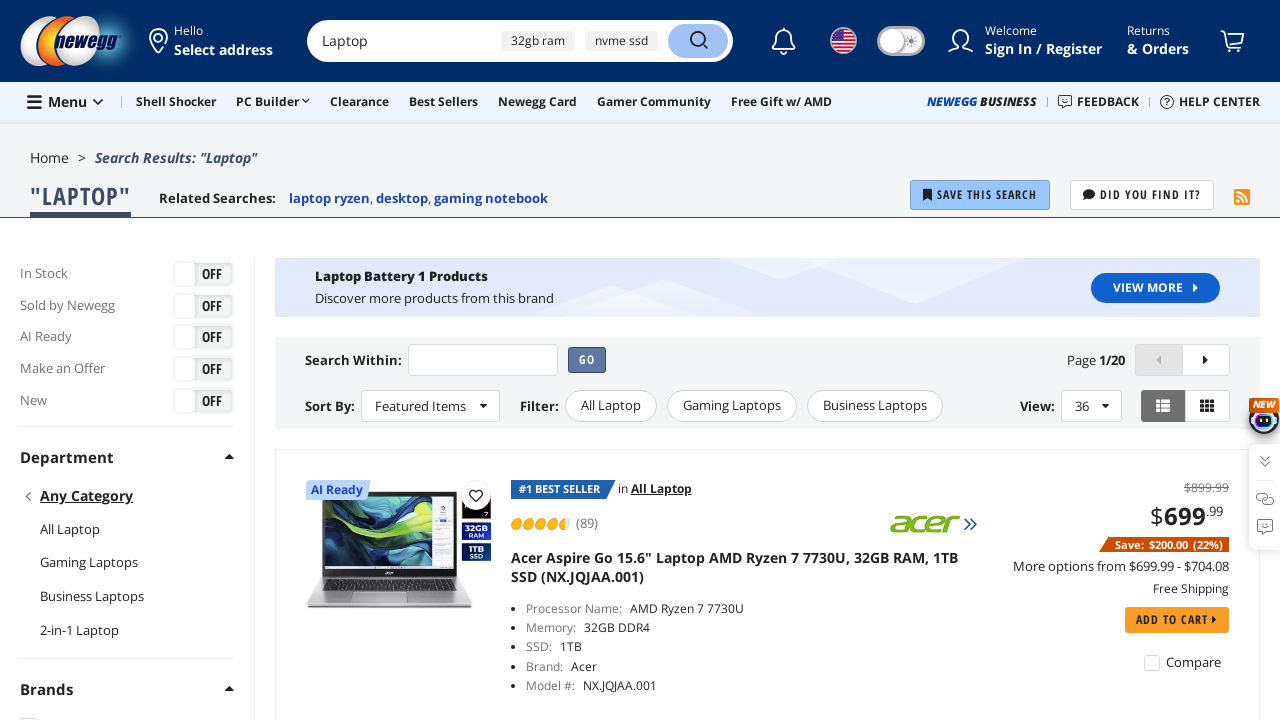